Tests login form validation when password field is left blank but username is provided

Starting URL: https://www.saucedemo.com/

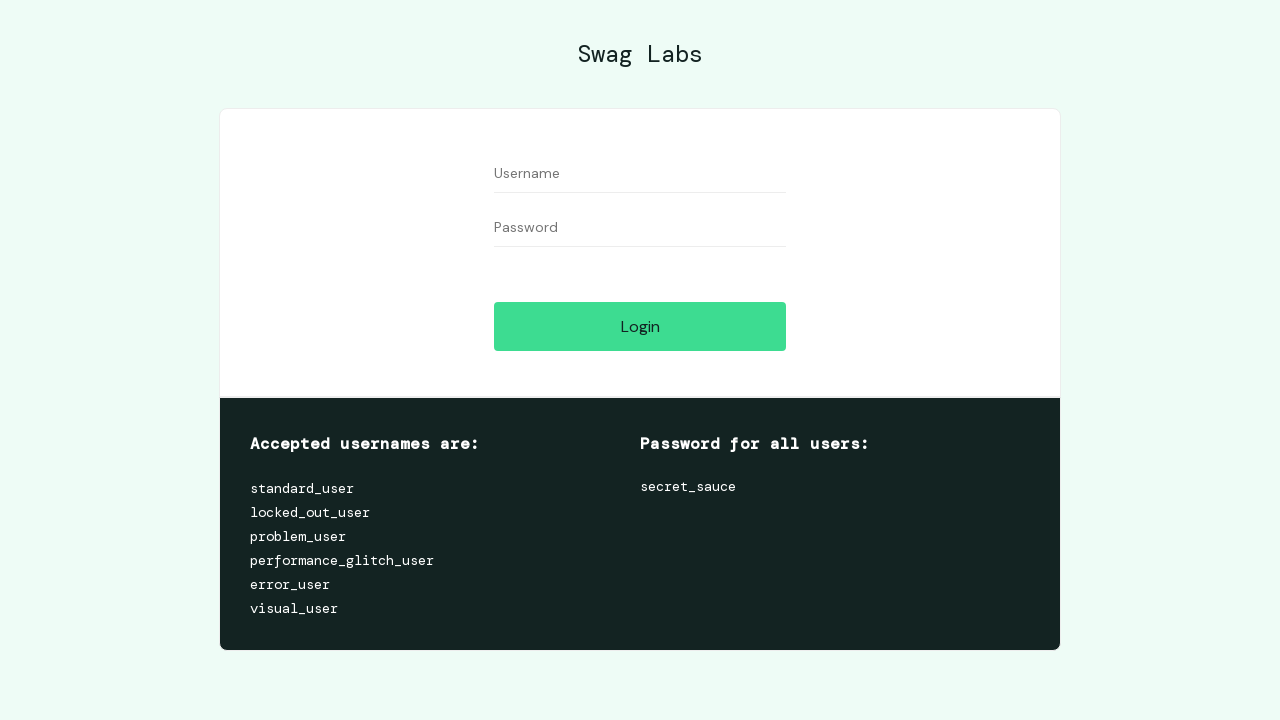

Filled username field with 'standard_user' on //*[@id='user-name']
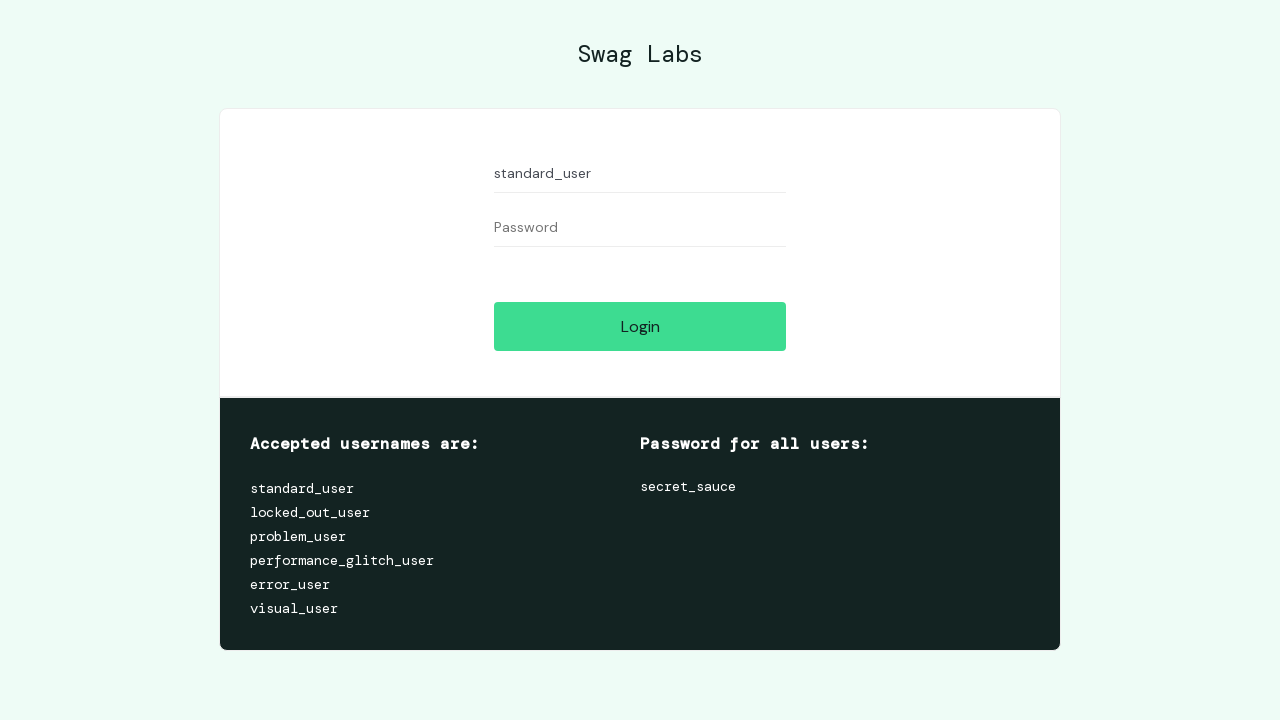

Clicked login button at (640, 326) on xpath=//*[@id='login-button']
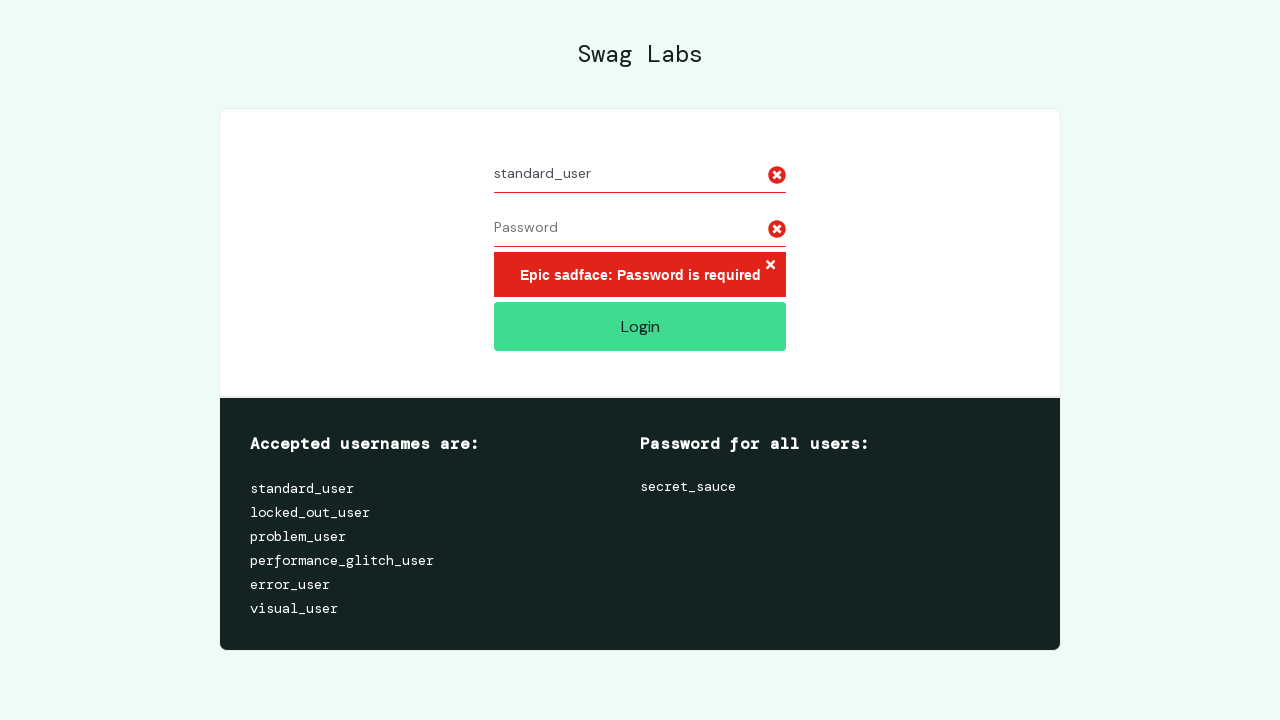

Error message appeared on page
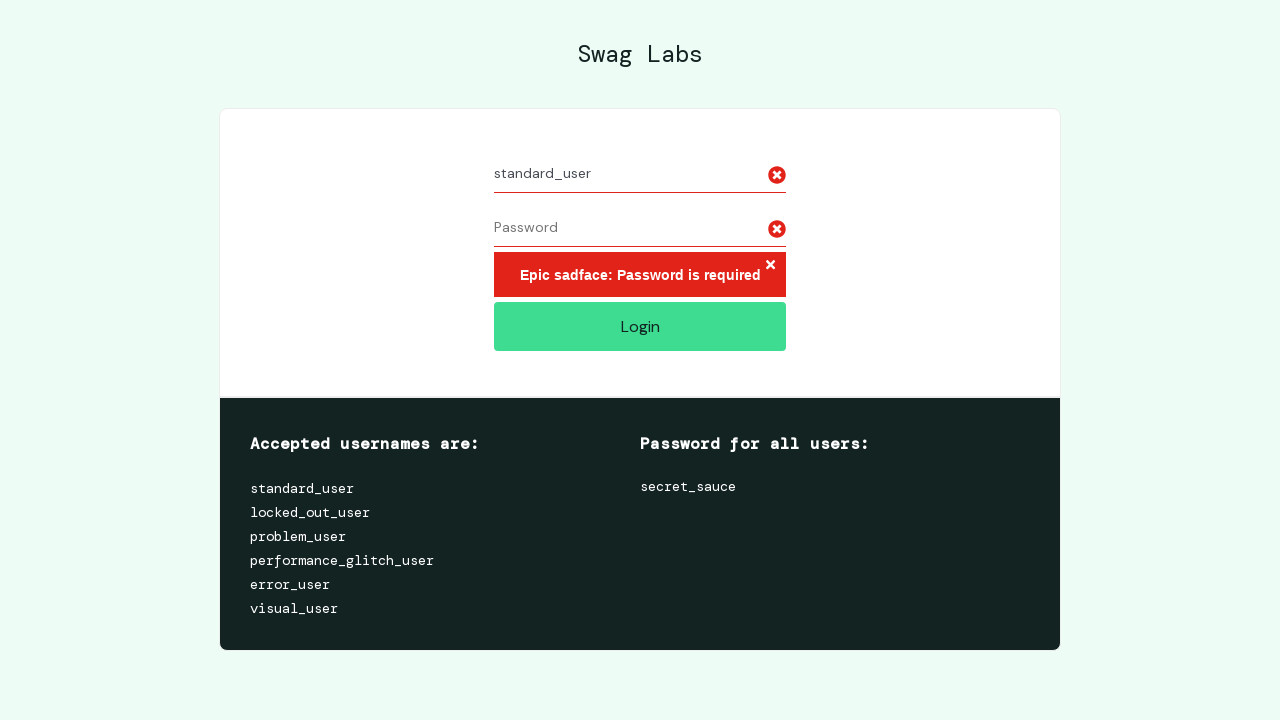

Retrieved error message: 'Epic sadface: Password is required'
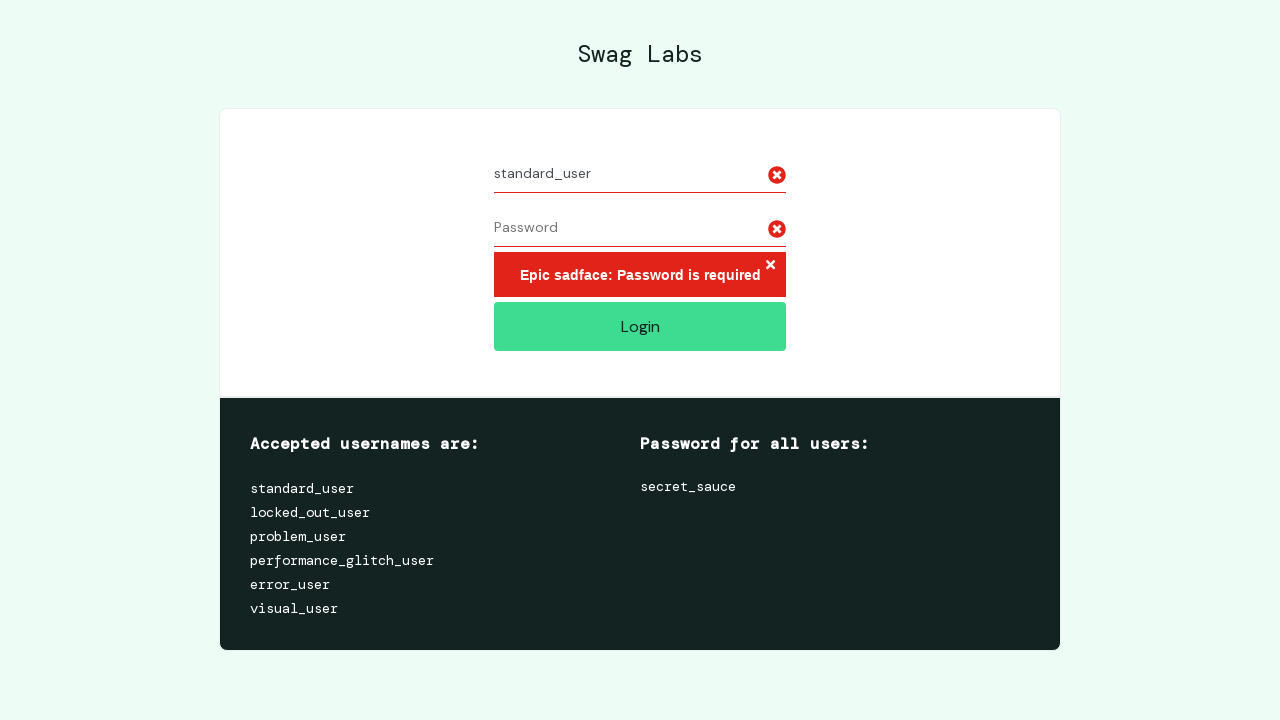

Asserted error message is 'Epic sadface: Password is required'
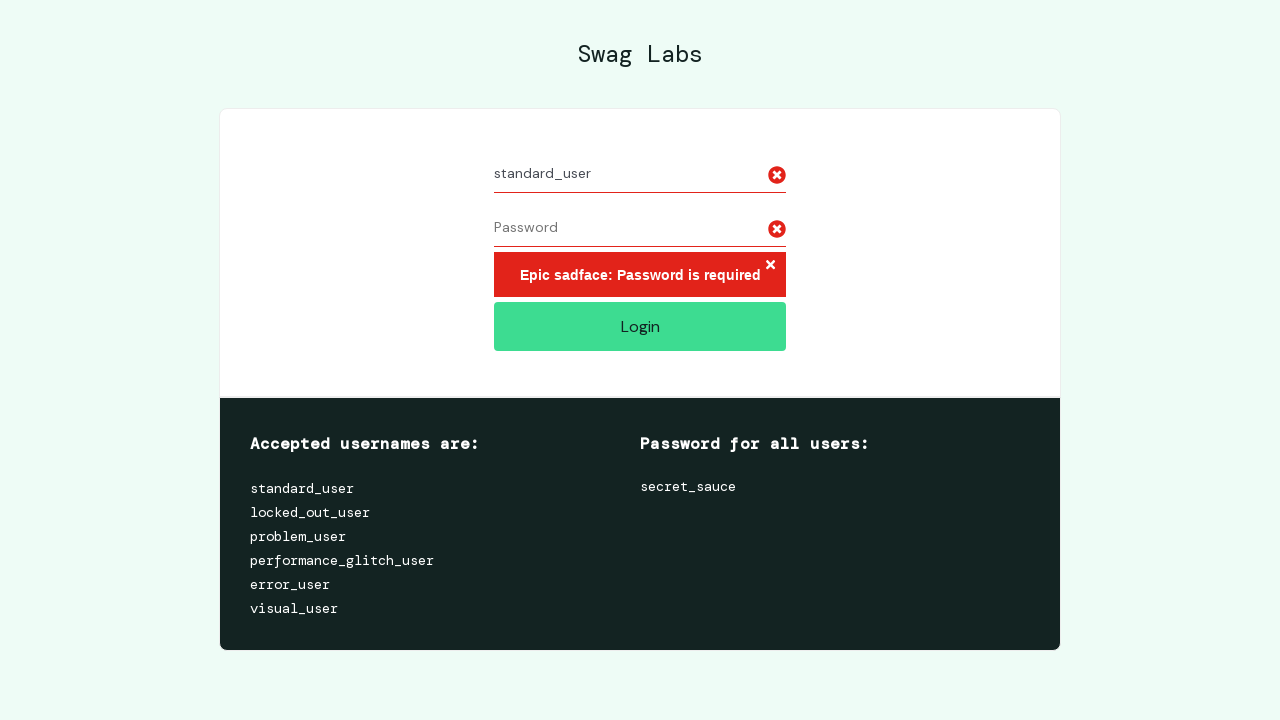

Reloaded page to reset for clean state
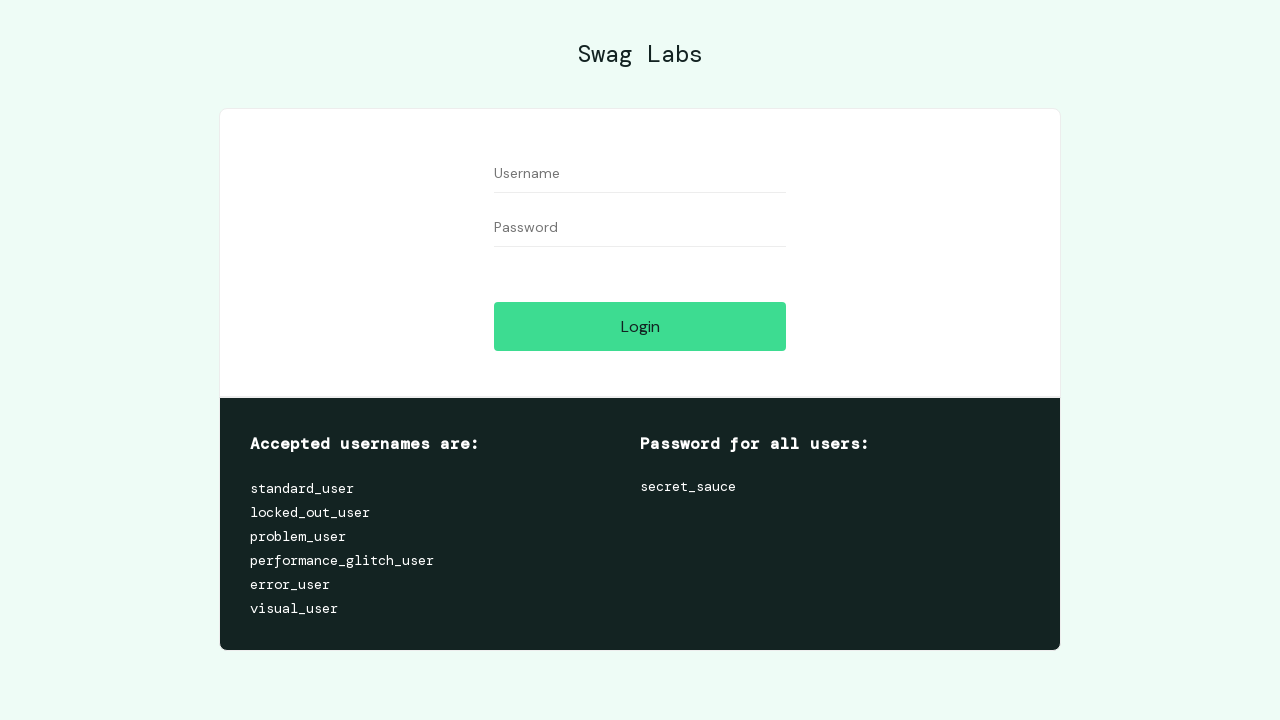

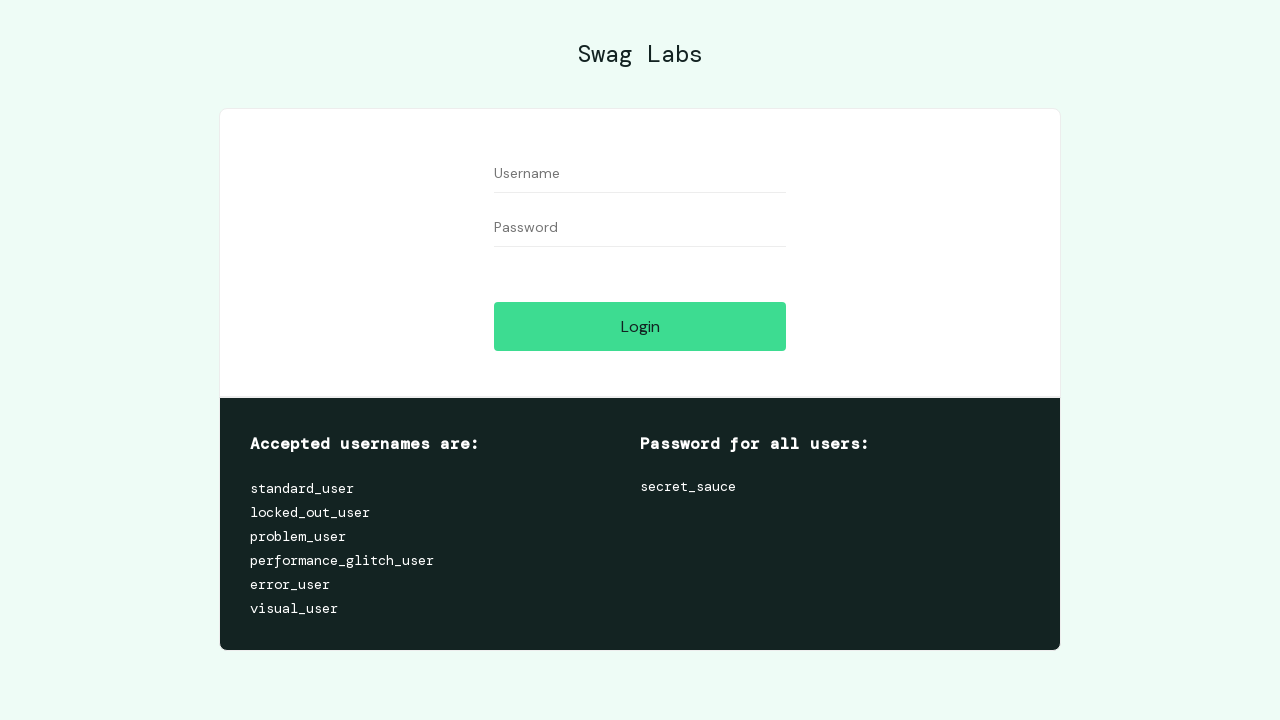